Tests multi-select dropdown functionality by selecting multiple car options (Saab and Audi) and then deselecting Audi using the select menu on demoqa.com

Starting URL: https://demoqa.com/select-menu

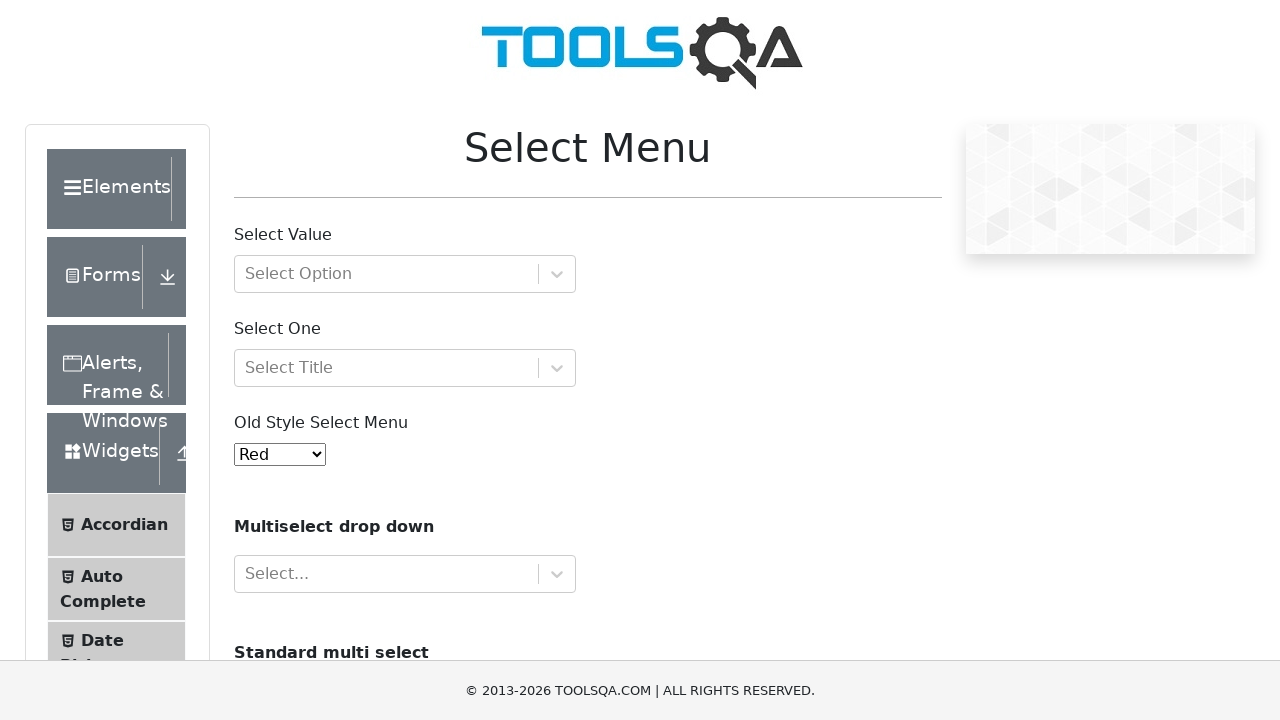

Navigated to demoqa.com select-menu page
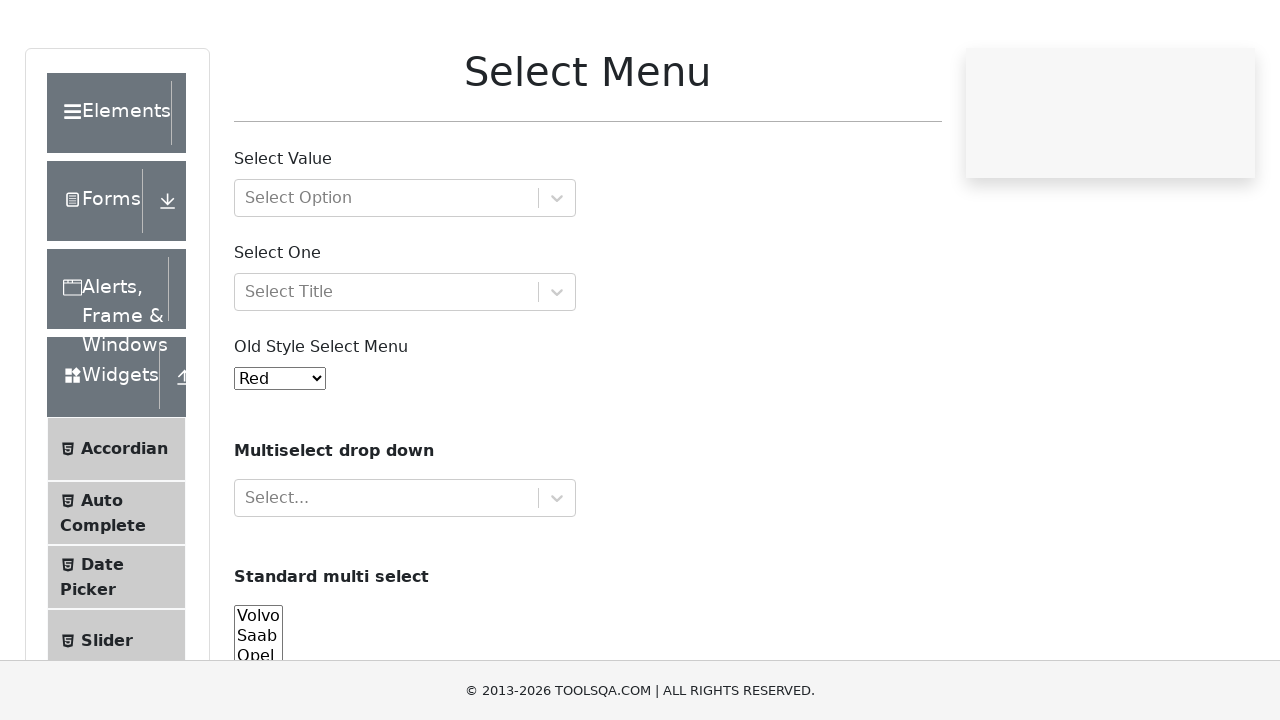

Located the cars multi-select dropdown element
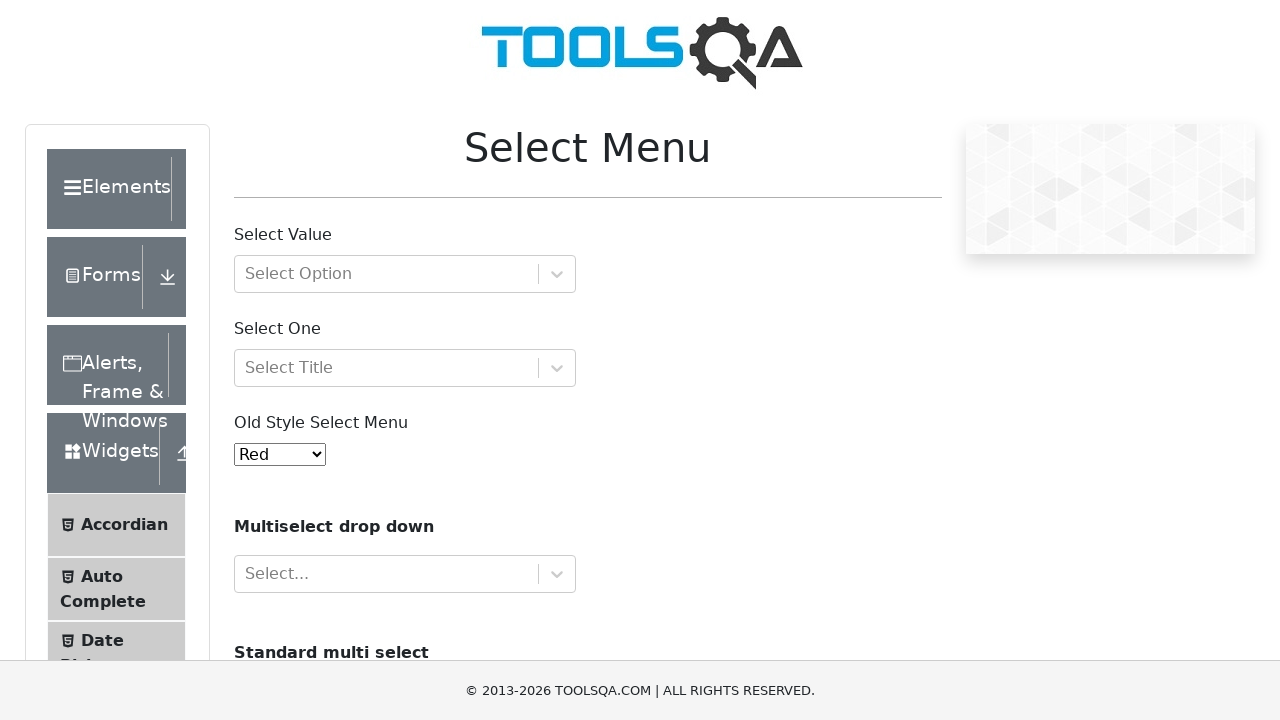

Selected 'Saab' from the dropdown by visible text on #cars
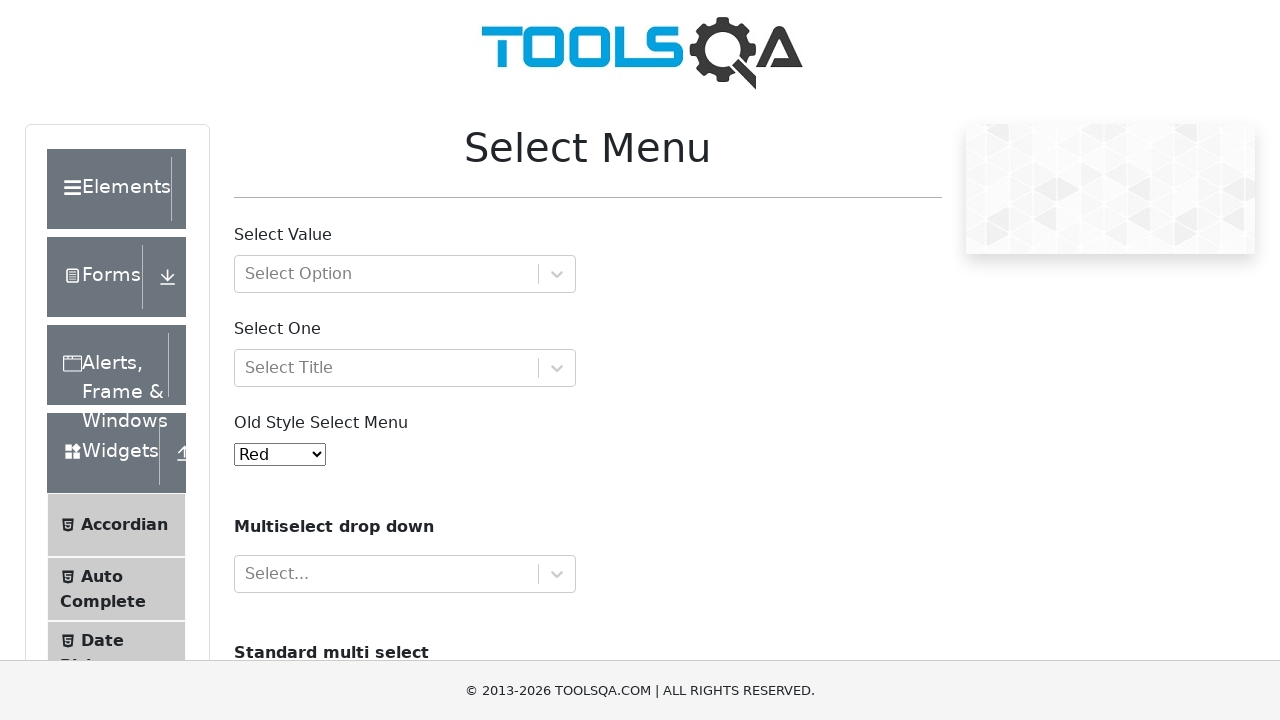

Selected 'Audi' from the dropdown by value on #cars
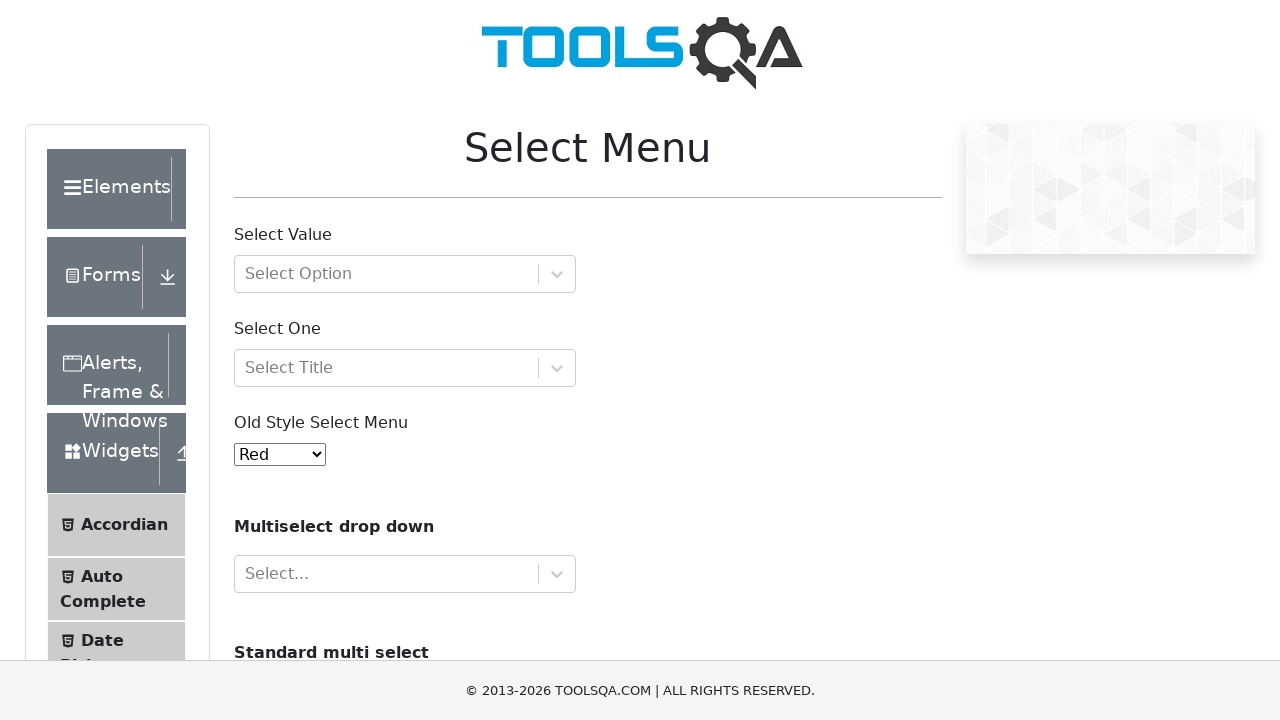

Waited 2 seconds to observe both selections
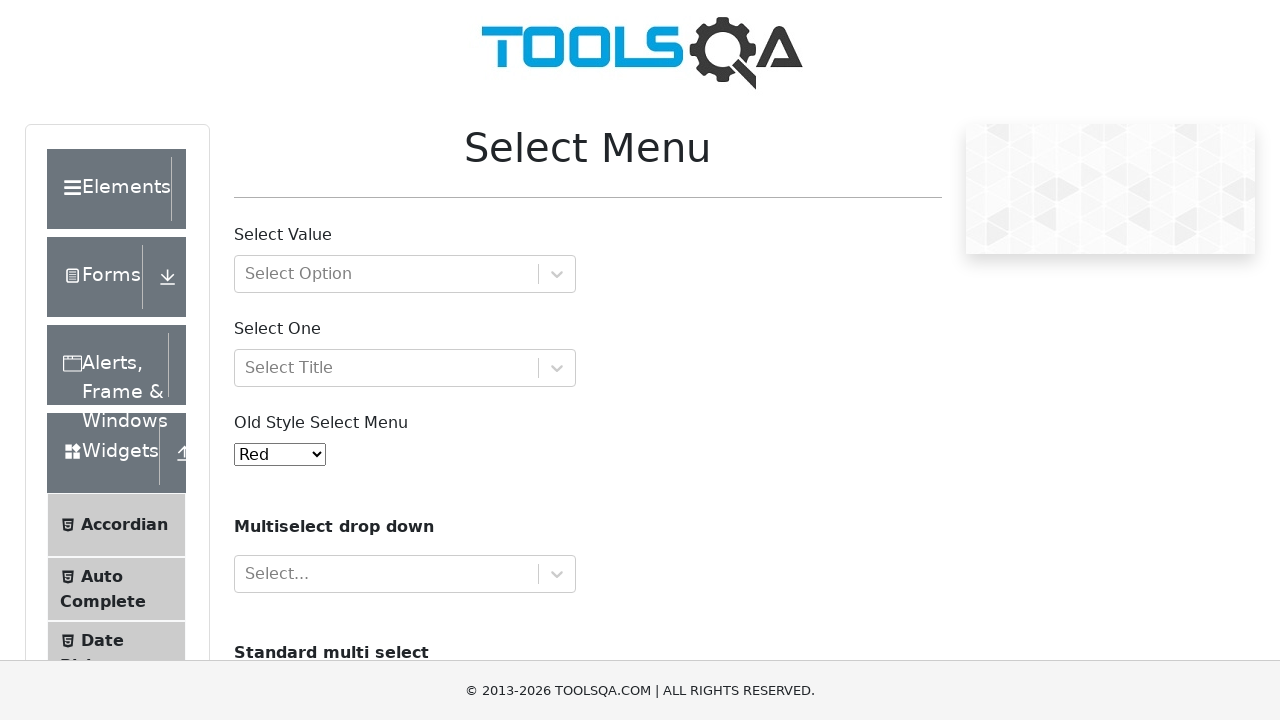

Deselected 'Audi' by selecting only 'Saab' on #cars
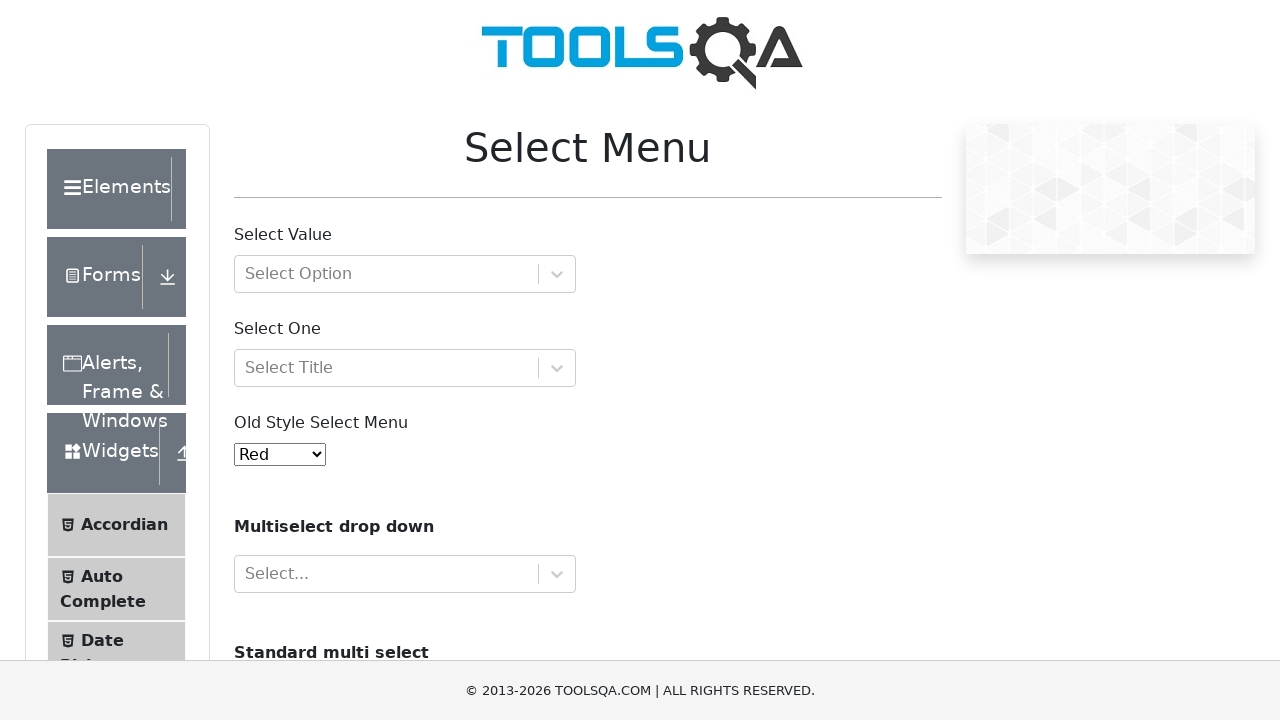

Waited 1 second to observe final deselection result
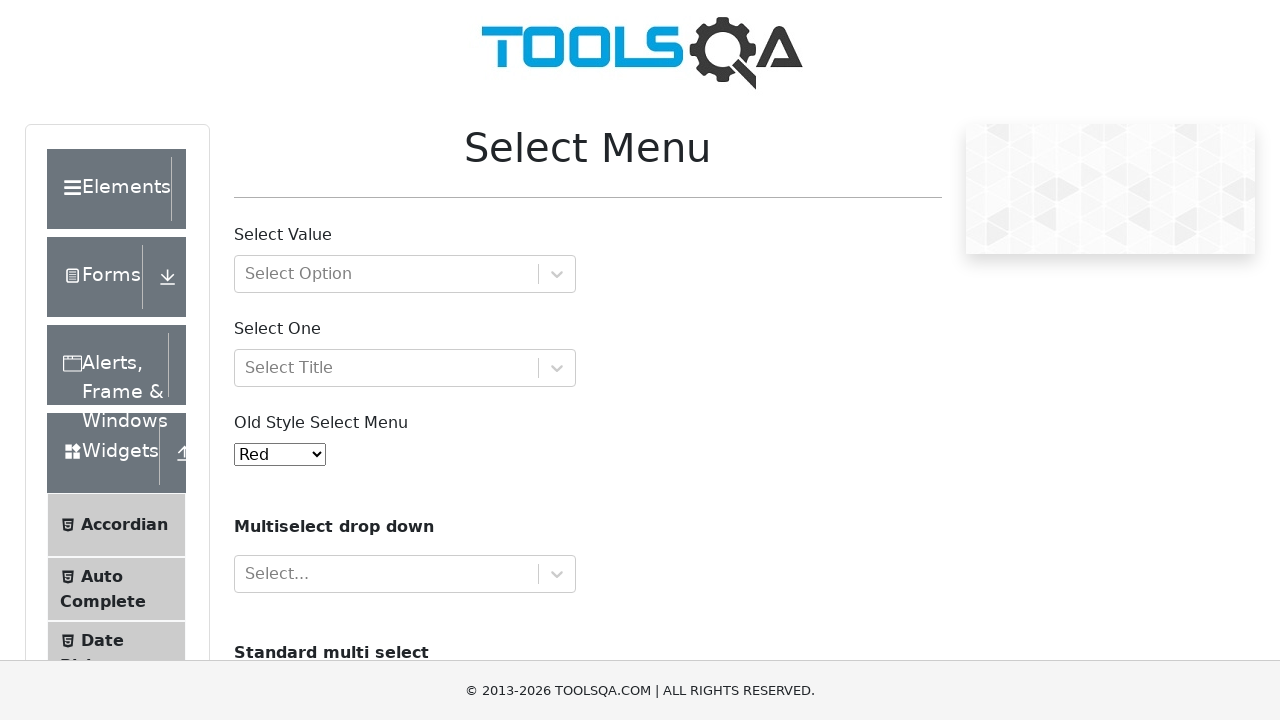

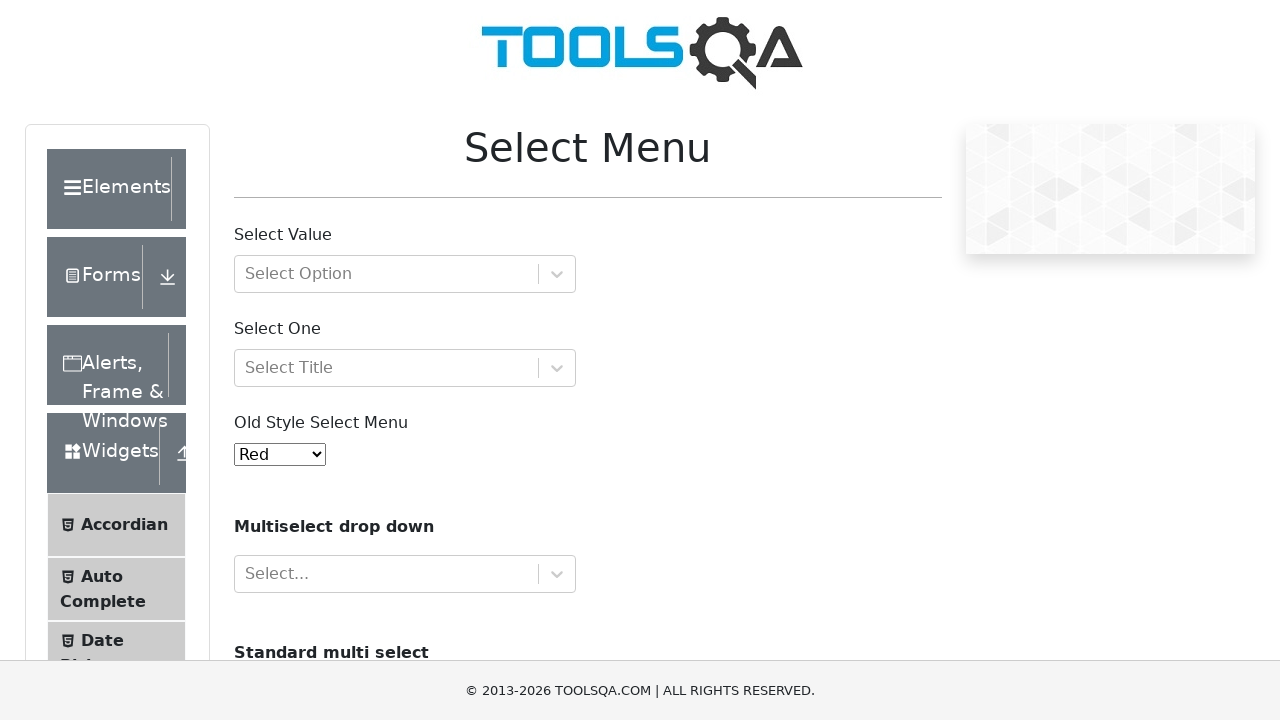